Tests navigation to the forgot password page by clicking the forgot password link

Starting URL: https://login2.nextbasecrm.com/

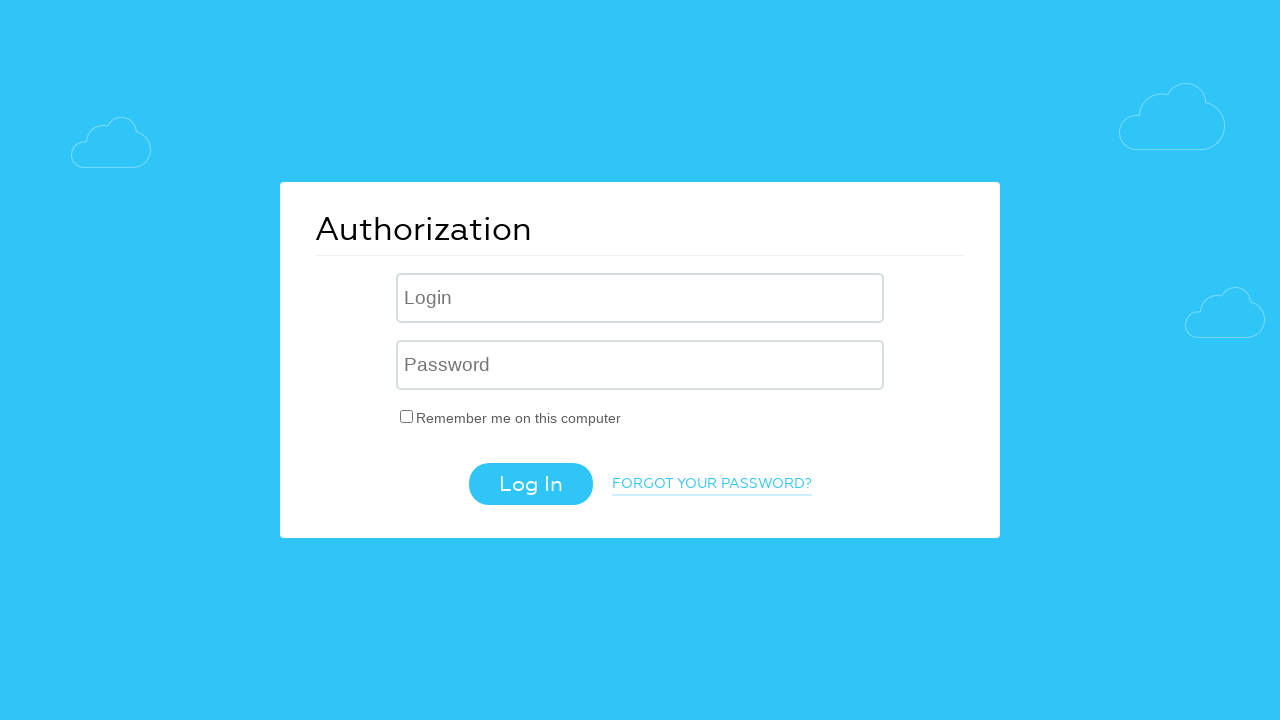

Clicked 'Forgot your password?' link at (712, 485) on .login-link-forgot-pass
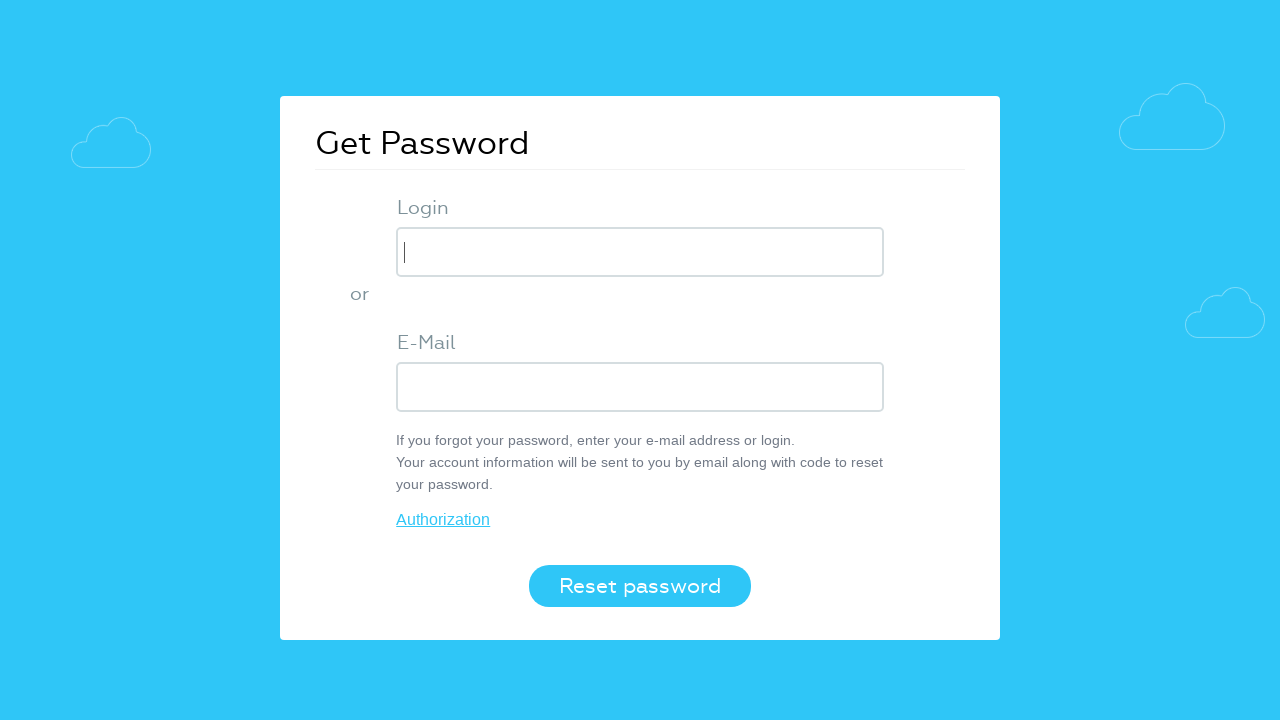

Waited for page to load and network to idle
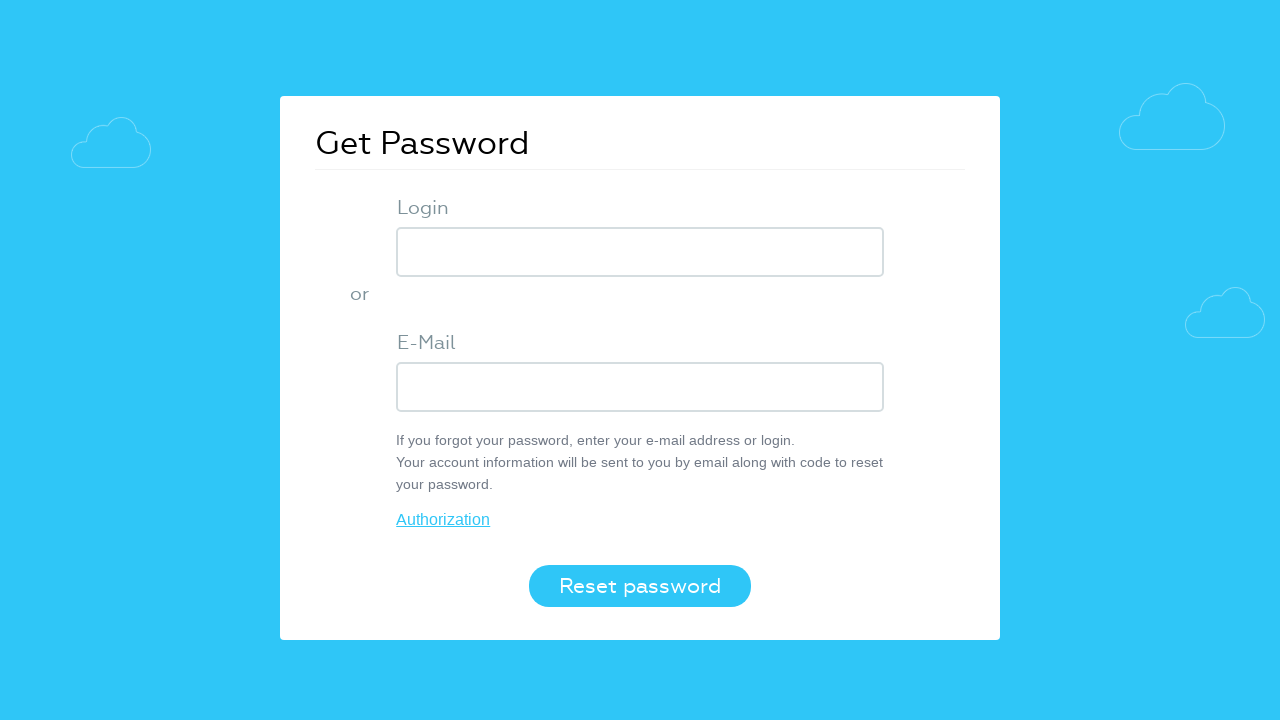

Verified page title is 'Get Password'
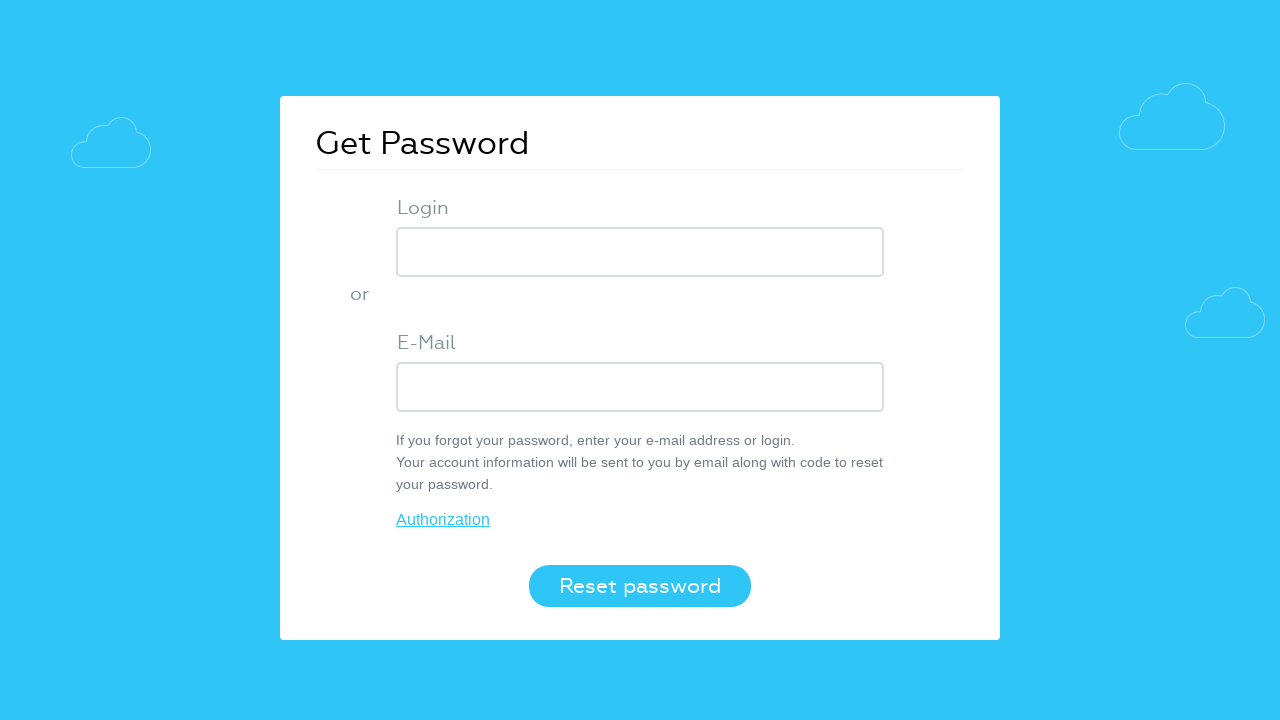

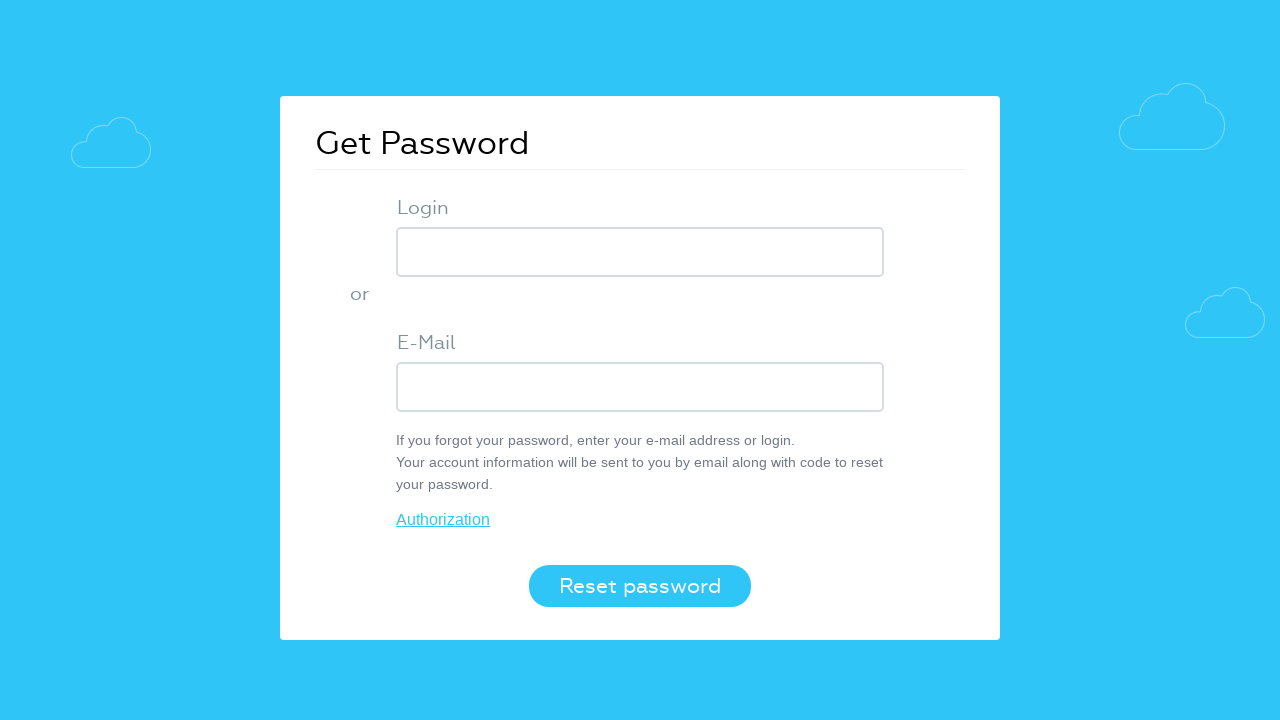